Tests radio button selection by clicking through multiple radio button options

Starting URL: https://formy-project.herokuapp.com/radiobutton

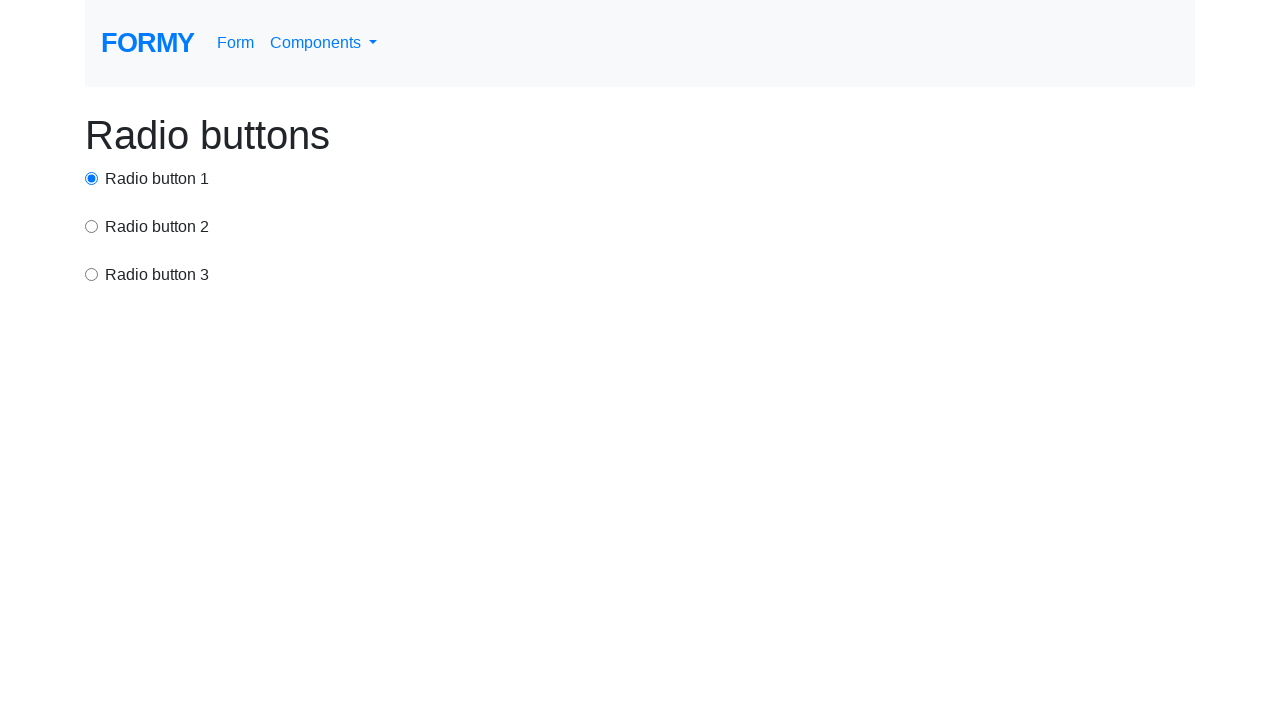

Clicked first radio button at (92, 178) on input#radio-button-1
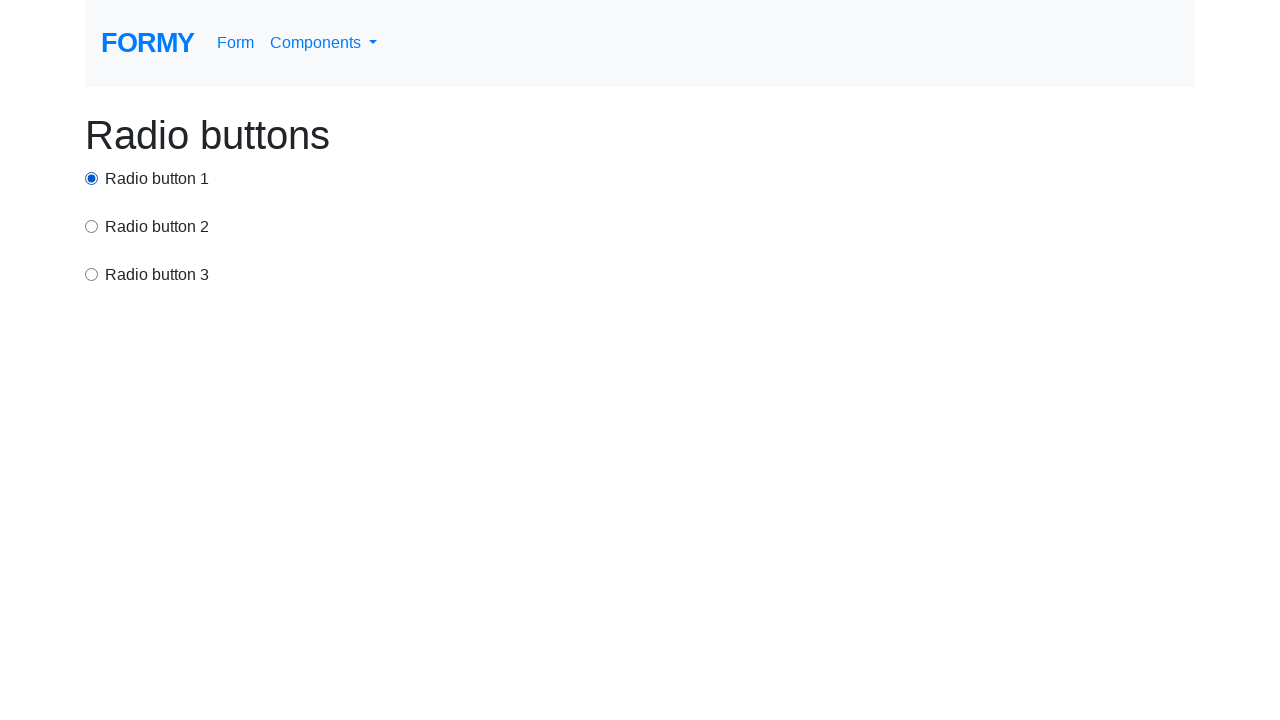

Clicked second radio button at (92, 226) on input[value='option2']
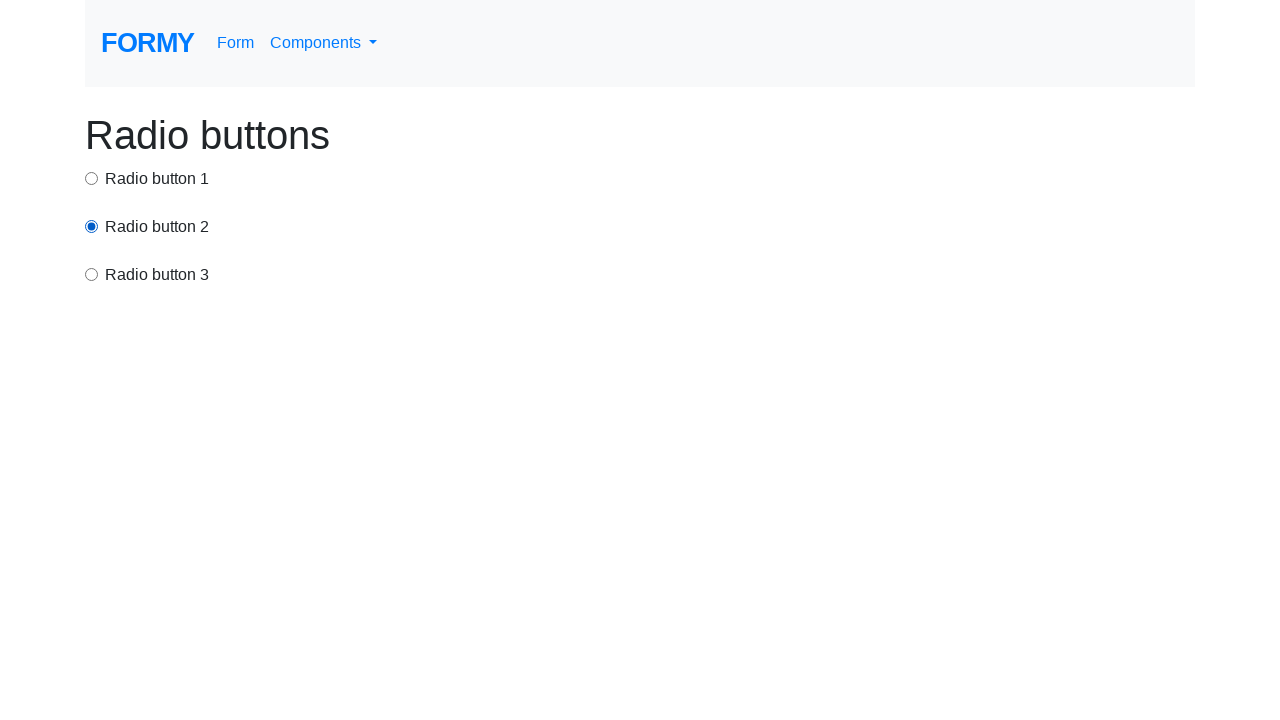

Clicked third radio button at (92, 274) on xpath=//div/input[@value='option3']
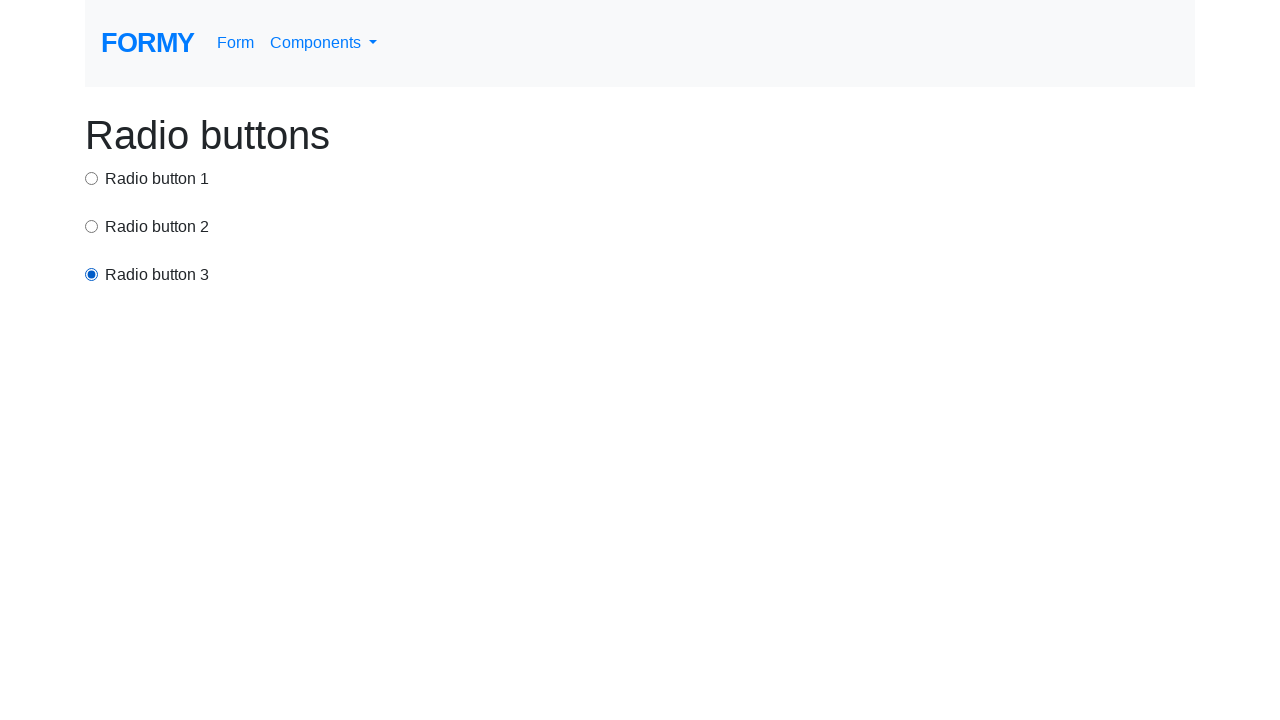

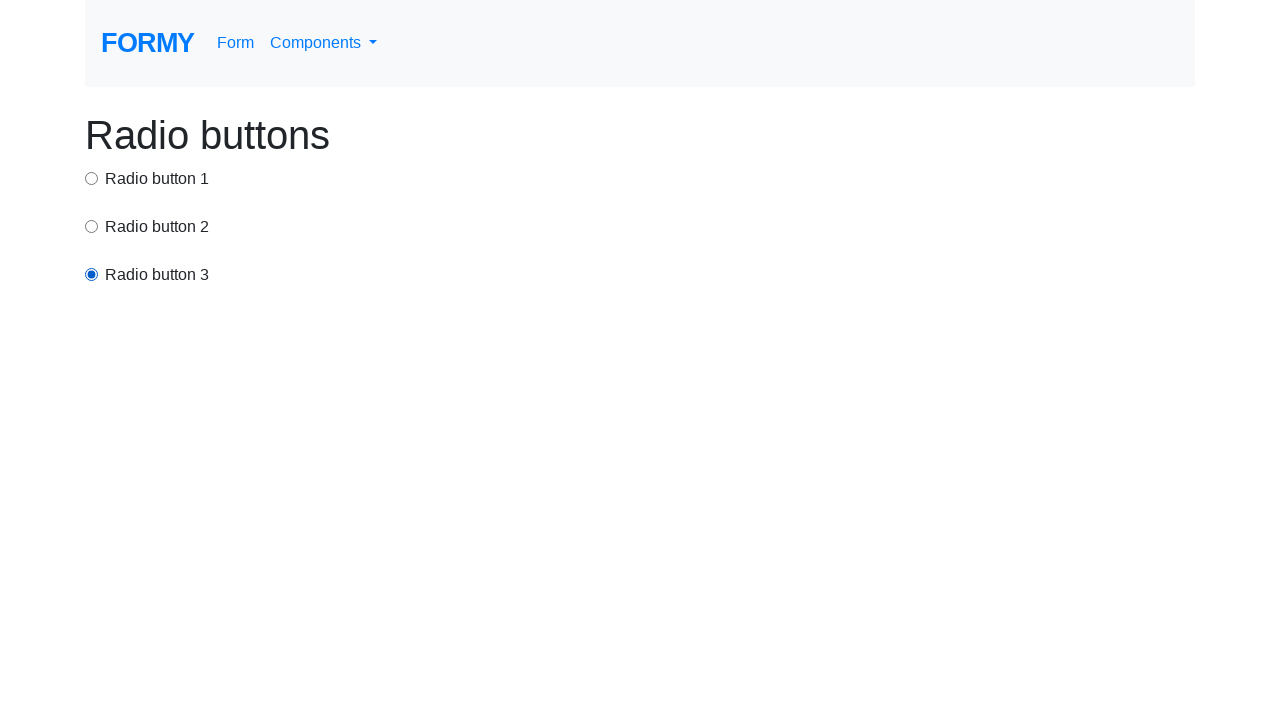